Navigates to a SoftUni video resource page and waits for the page to load

Starting URL: https://softuni.bg/trainings/resources/video/101698/video-08-july-2024-viktor-kostadinov-js-applications-june-2024/4544

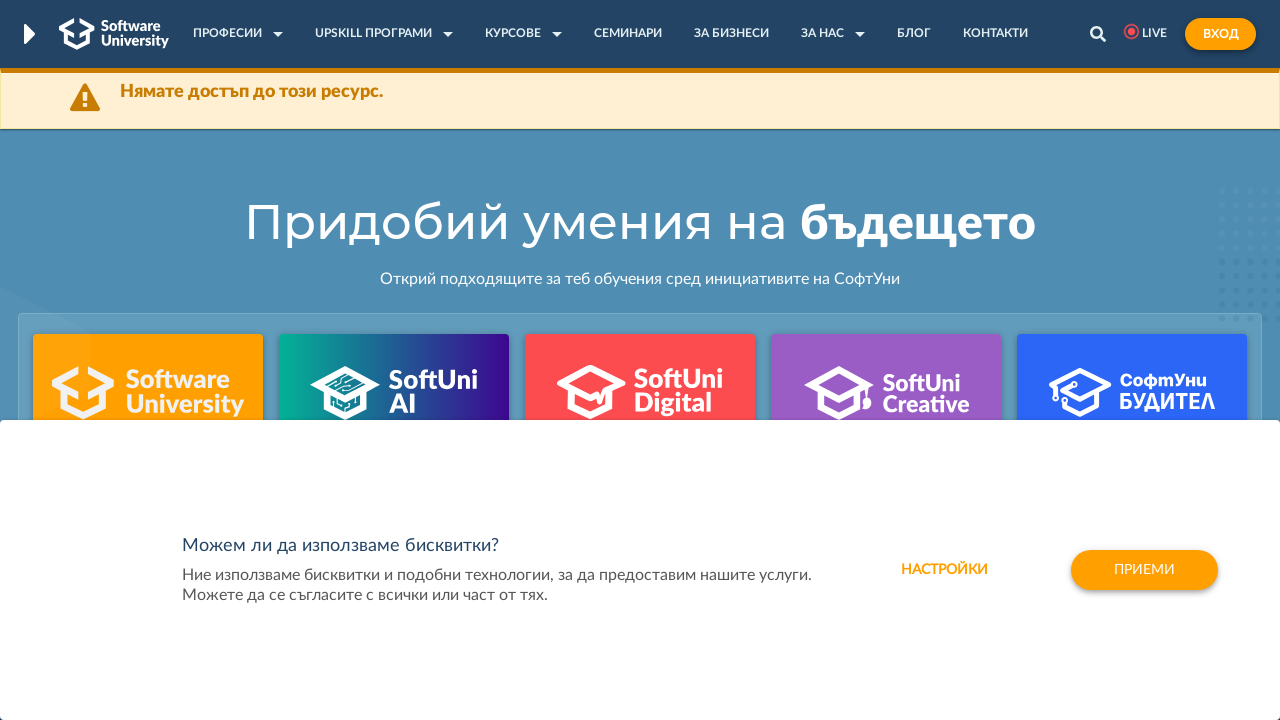

Waited for page to fully load (networkidle state reached)
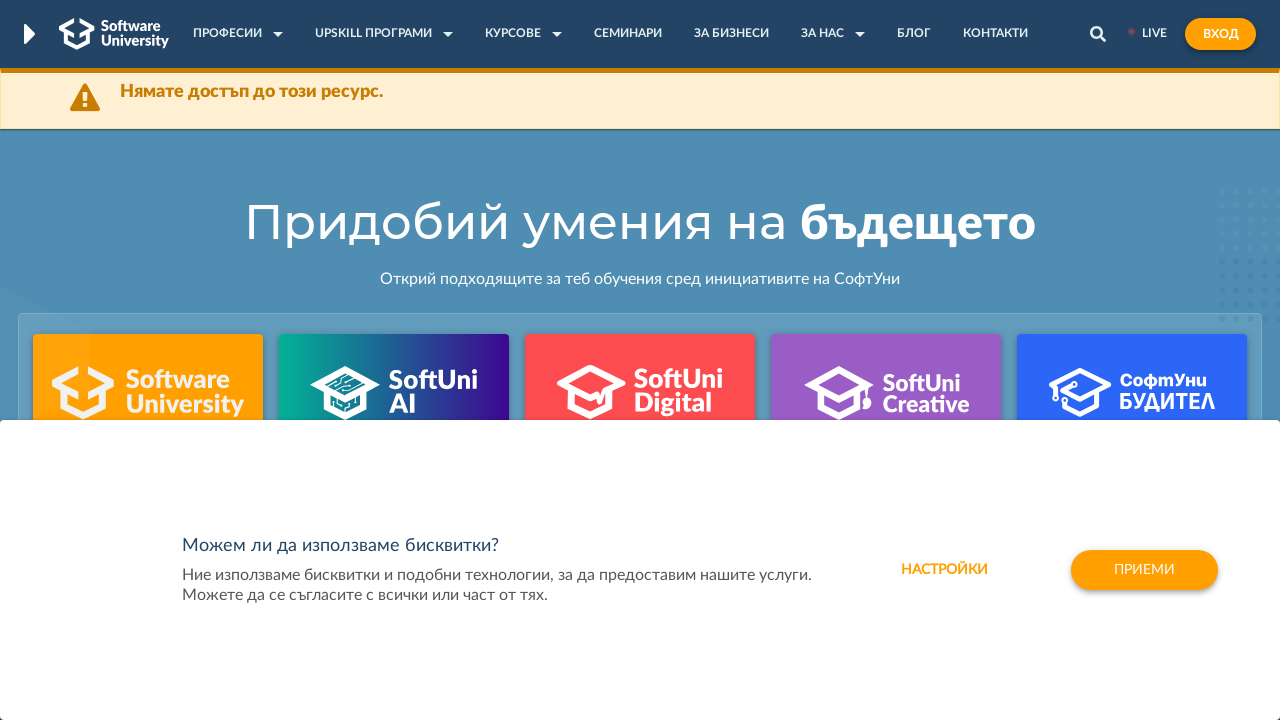

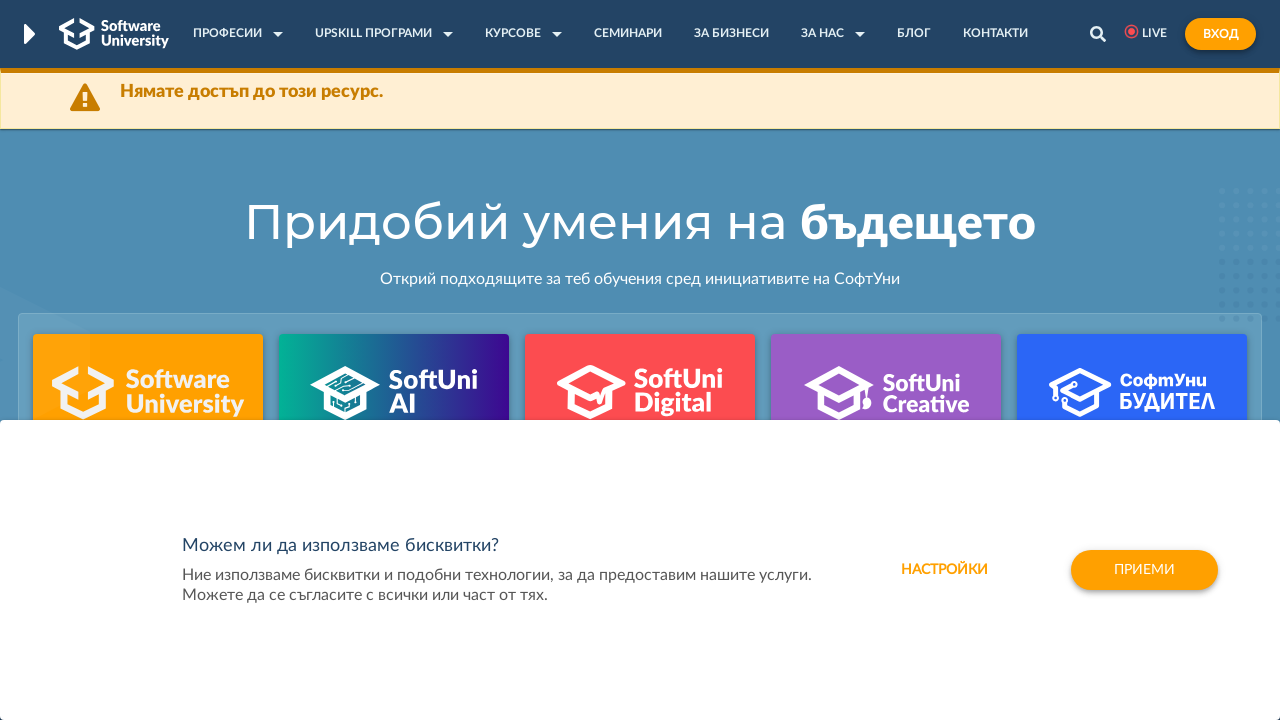